Tests radio button functionality by clicking only unselected radio buttons in a form within a table

Starting URL: http://www.tizag.com/htmlT/htmlradio.php

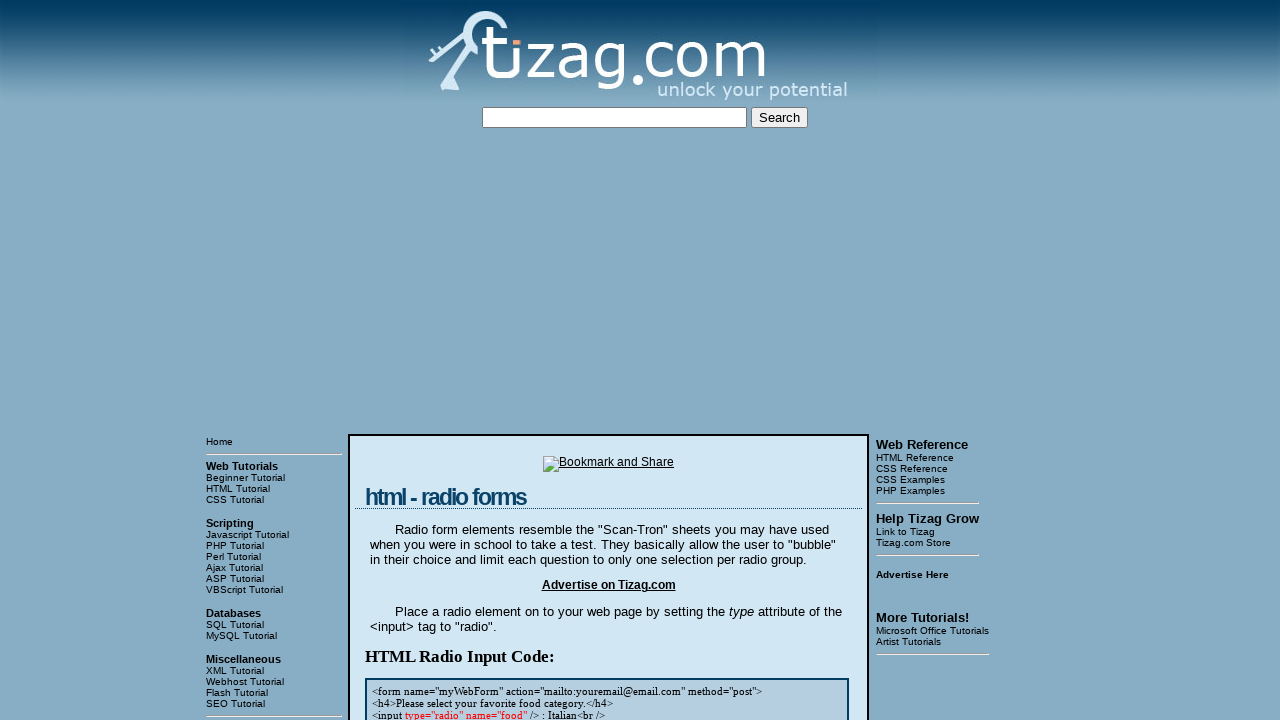

Located all radio button inputs in the form within the main table
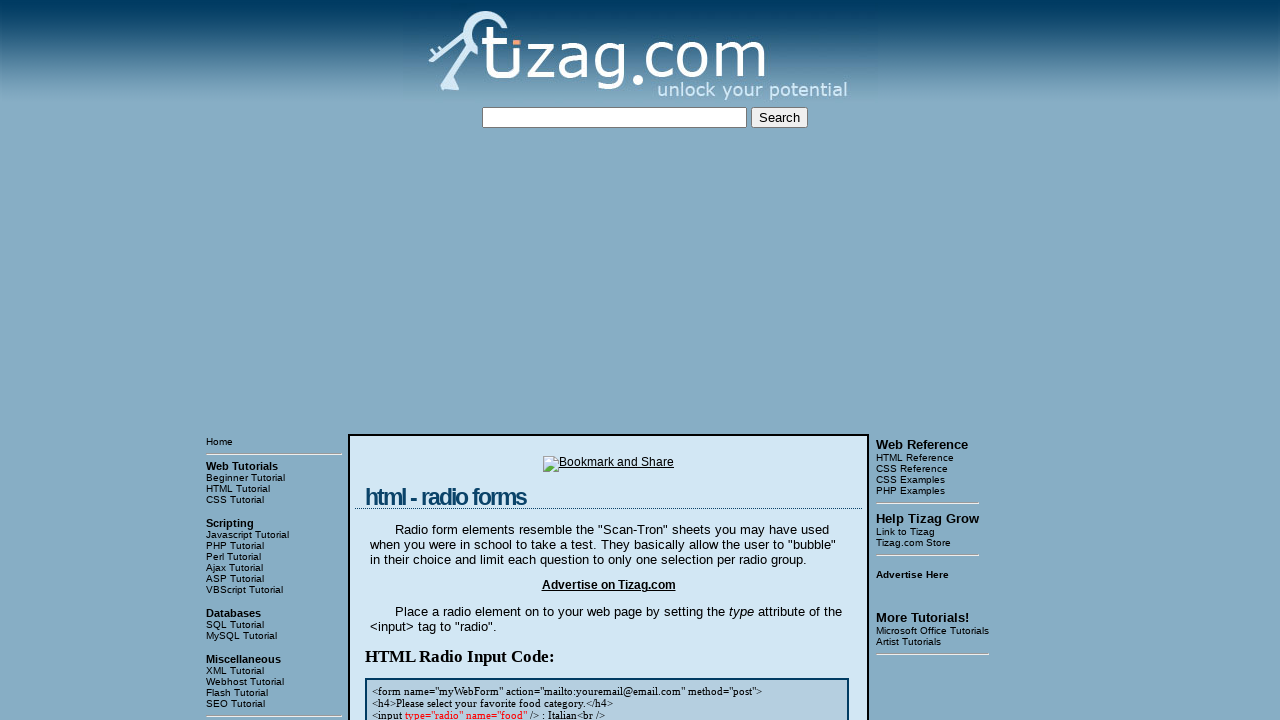

Waited 2 seconds before clicking radio button
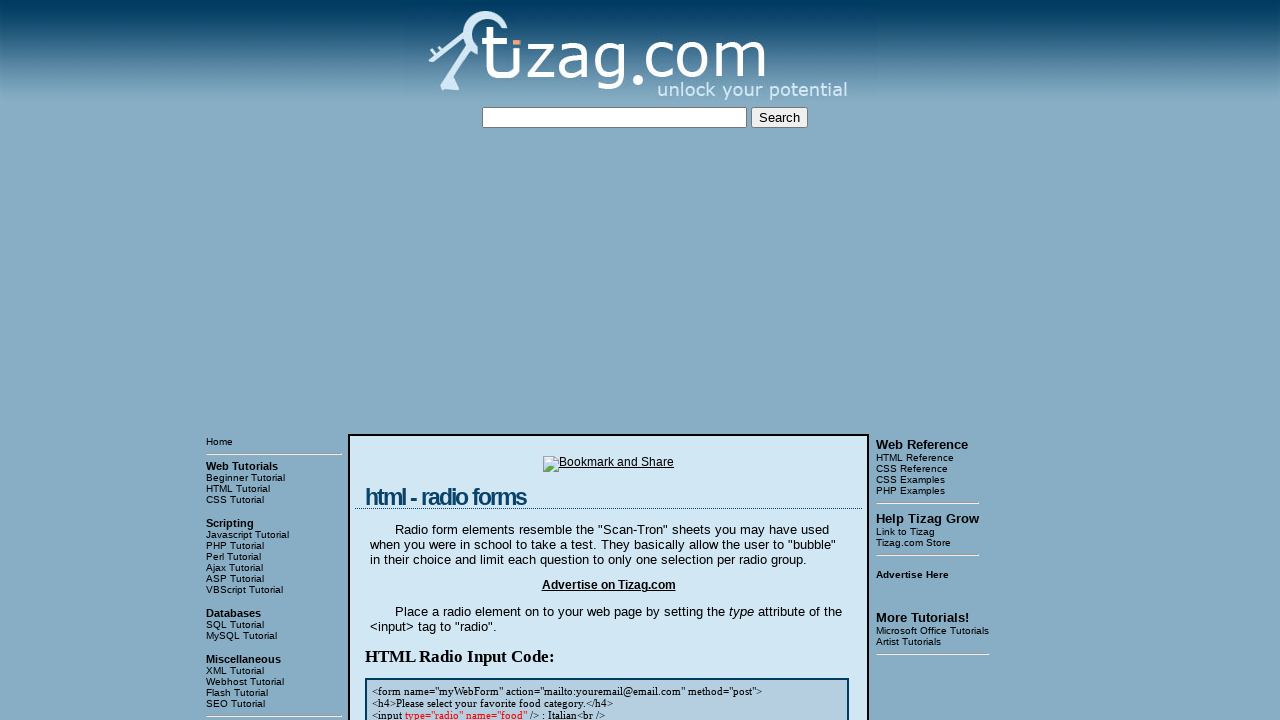

Clicked unselected radio button at (380, 361) on xpath=//table[@class='main']//form[1]//input >> nth=1
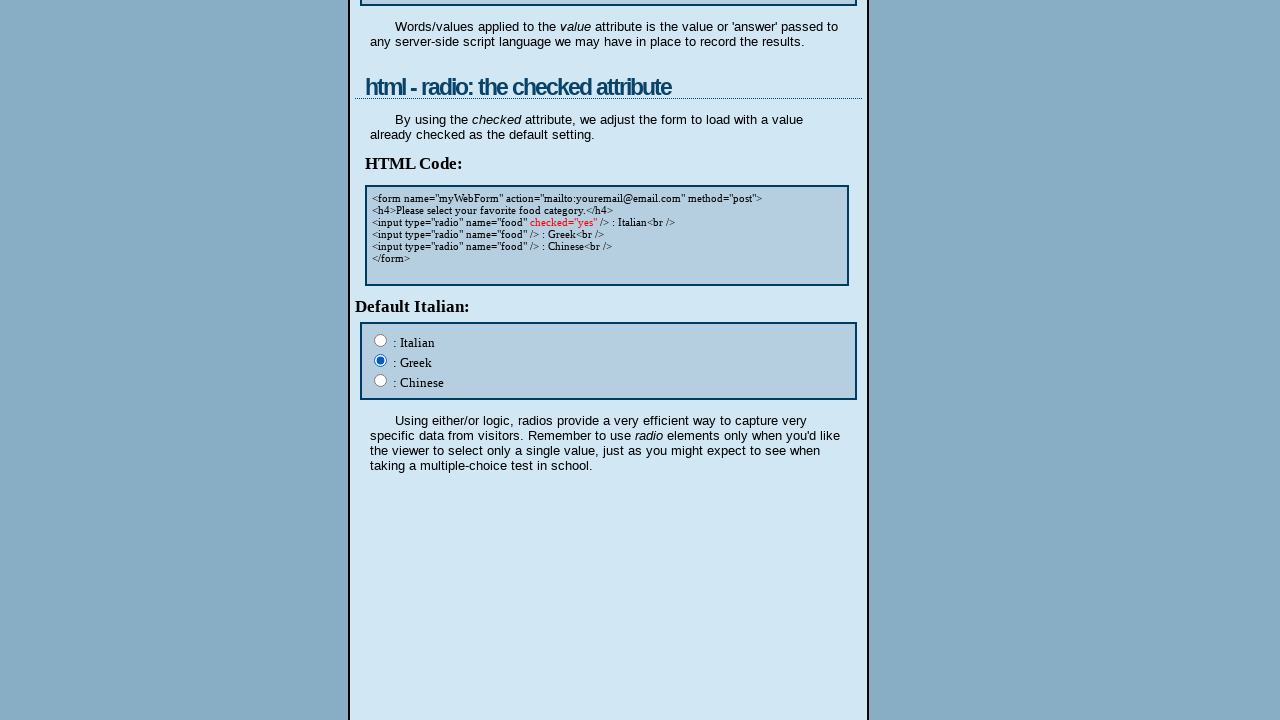

Waited 2 seconds after clicking radio button
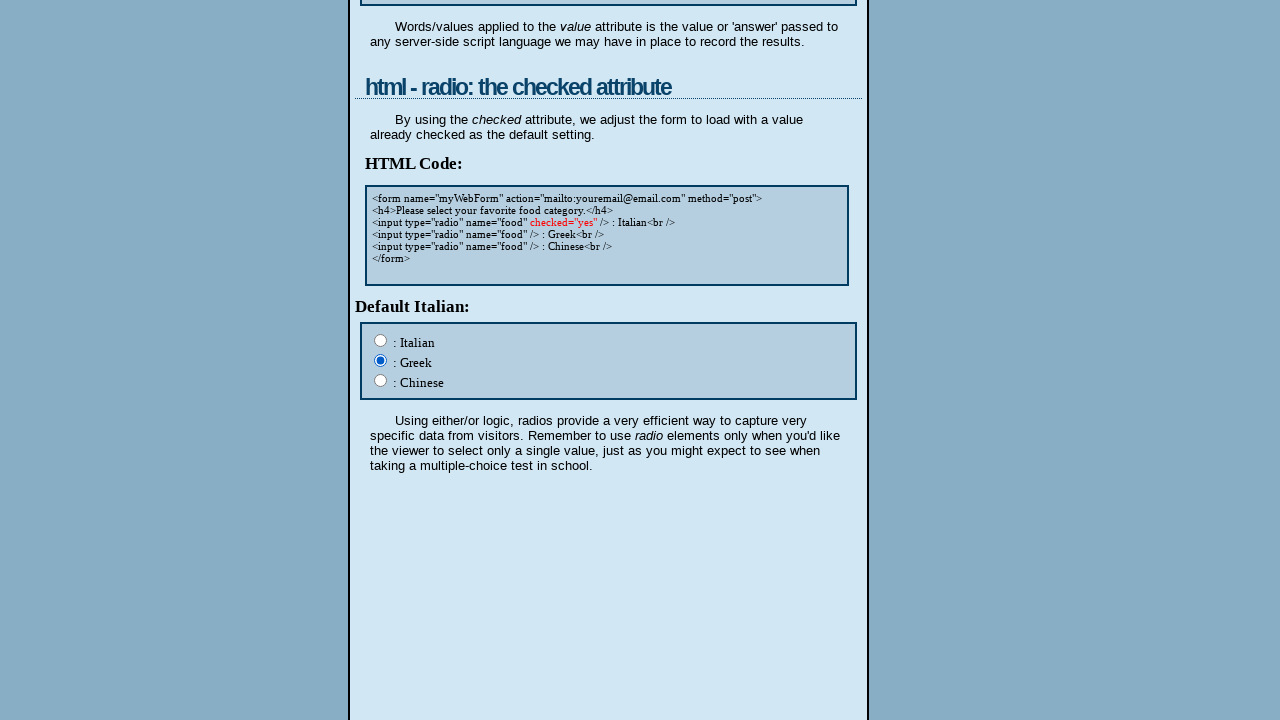

Waited 2 seconds before clicking radio button
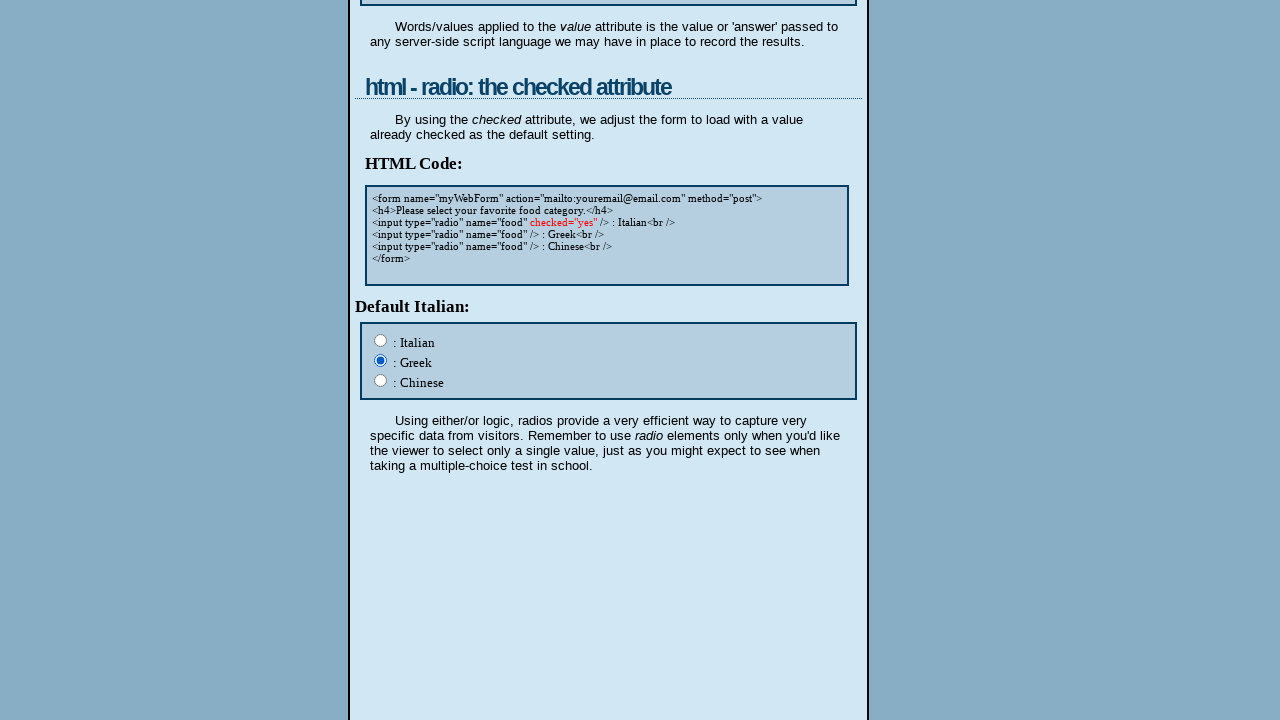

Clicked unselected radio button at (380, 381) on xpath=//table[@class='main']//form[1]//input >> nth=2
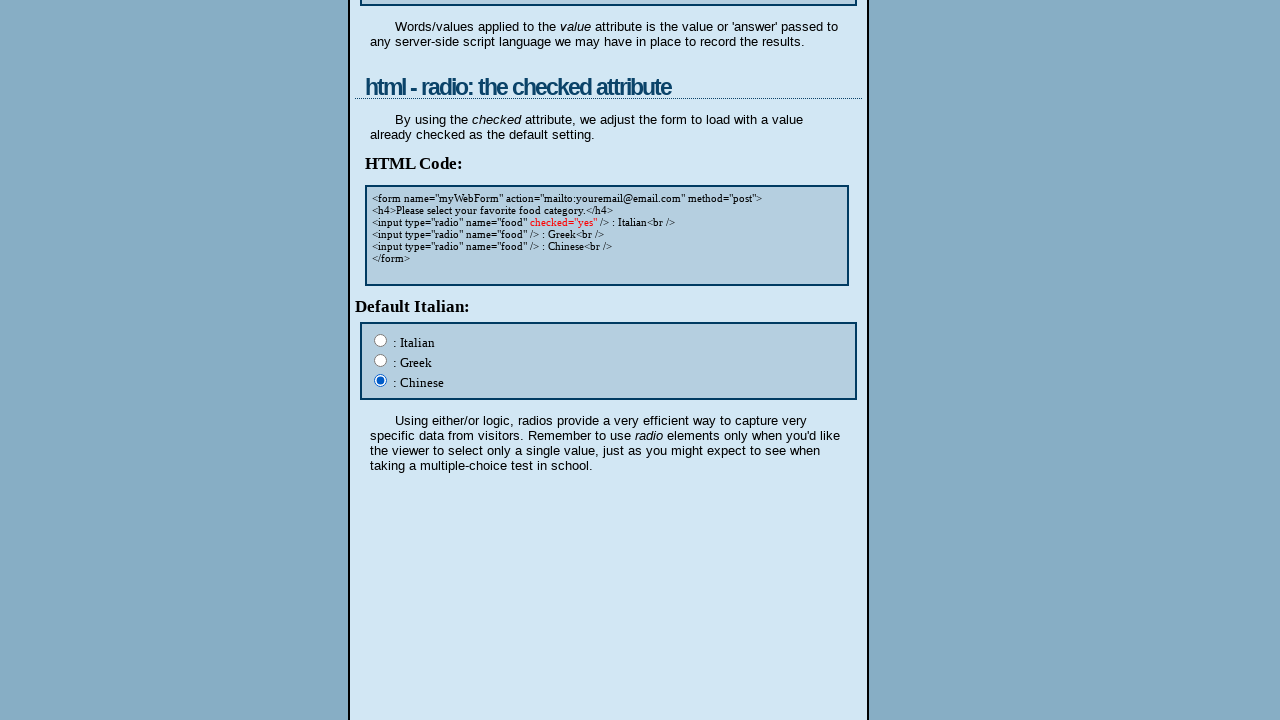

Waited 2 seconds after clicking radio button
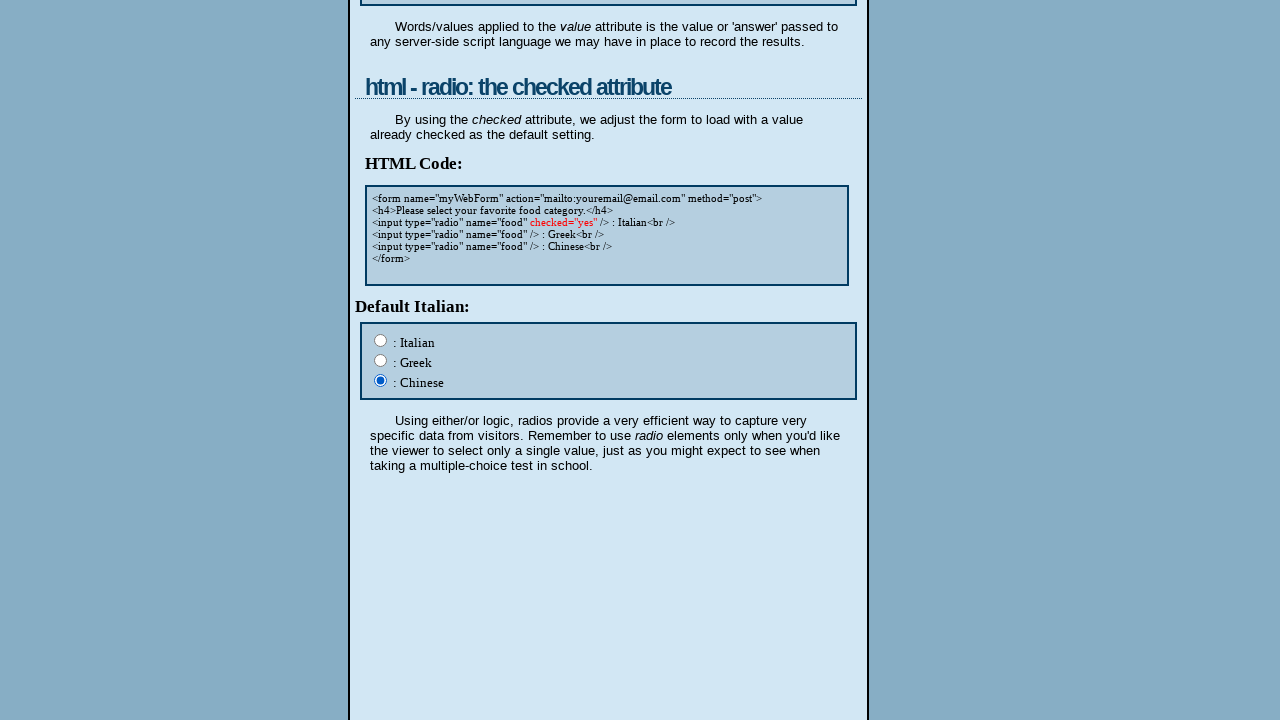

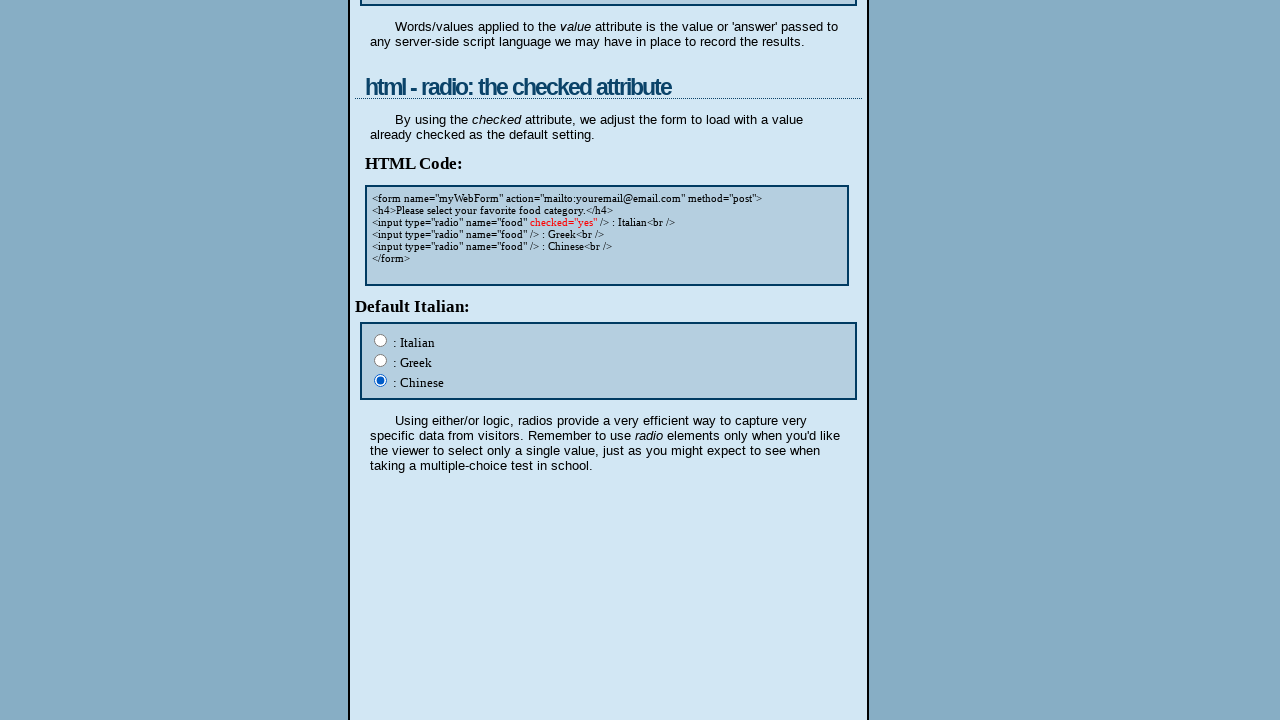